Tests Ajio shopping site by searching for "bags", then filtering results by selecting "Men" gender and "Fashion Bags" category, and verifies that filtered results are displayed.

Starting URL: https://www.ajio.com/

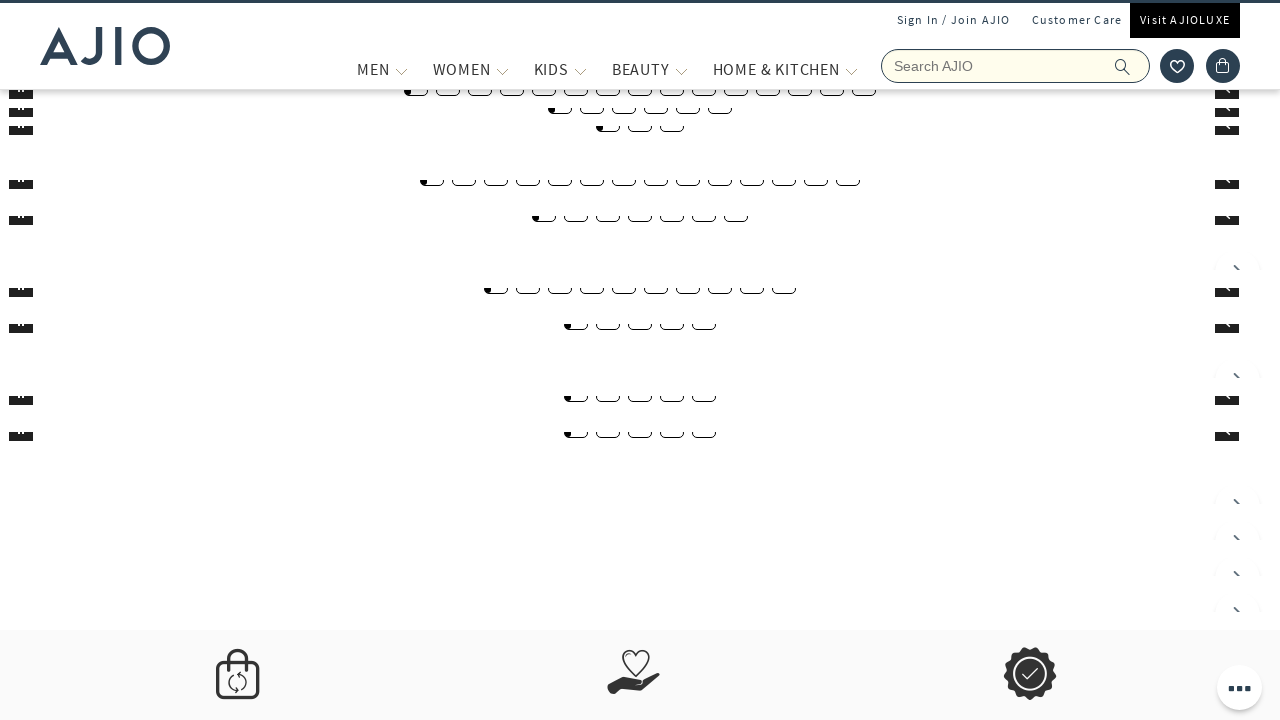

Filled search field with 'bags' on input[name='searchVal']
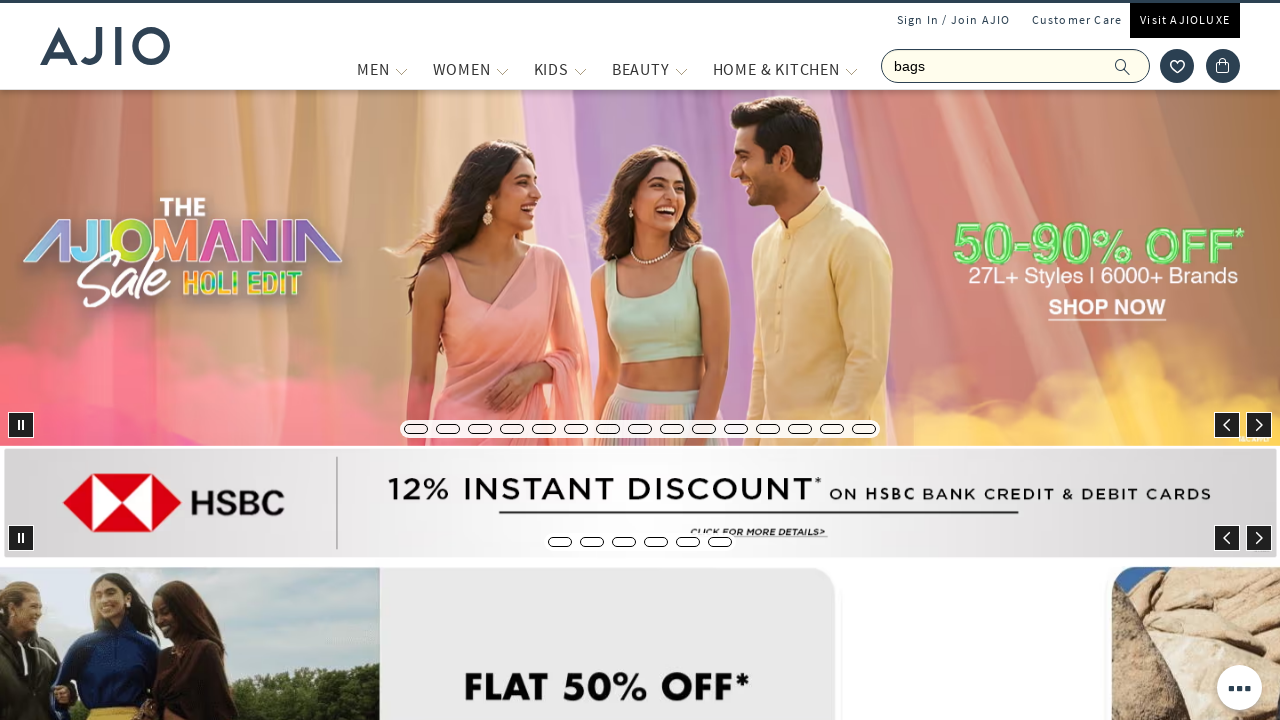

Pressed Enter to search for bags on input[name='searchVal']
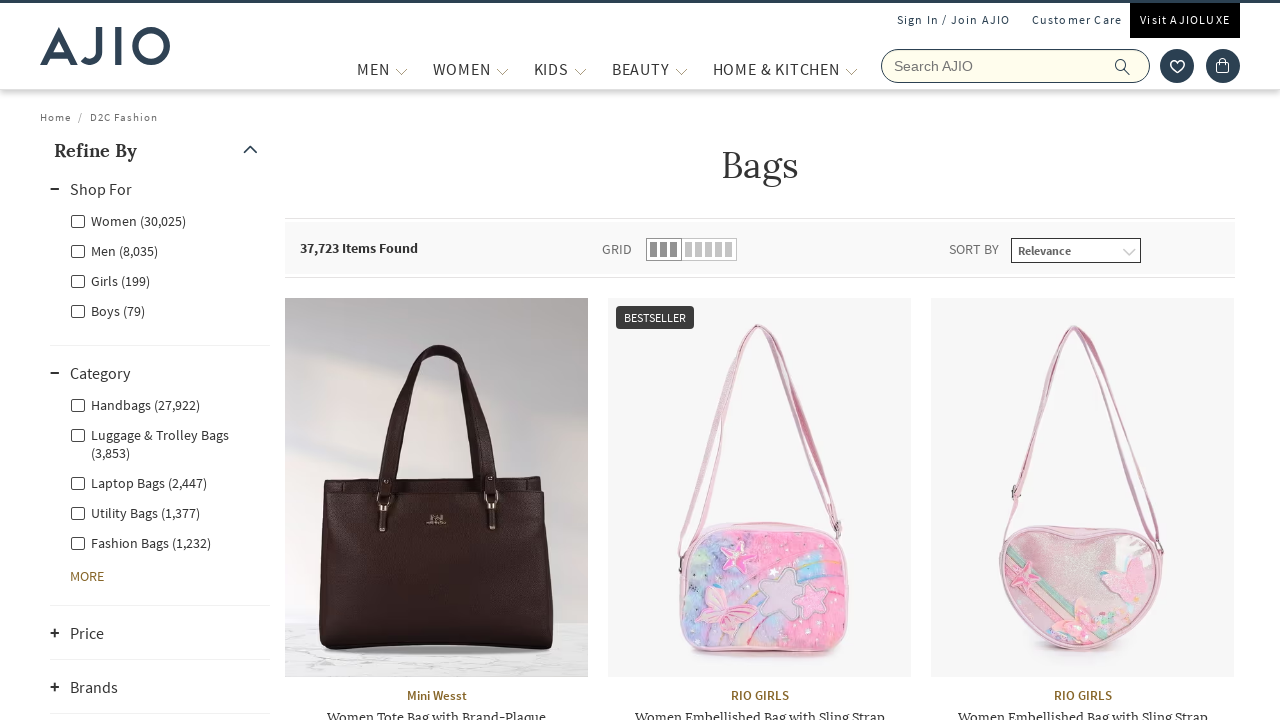

Search results loaded
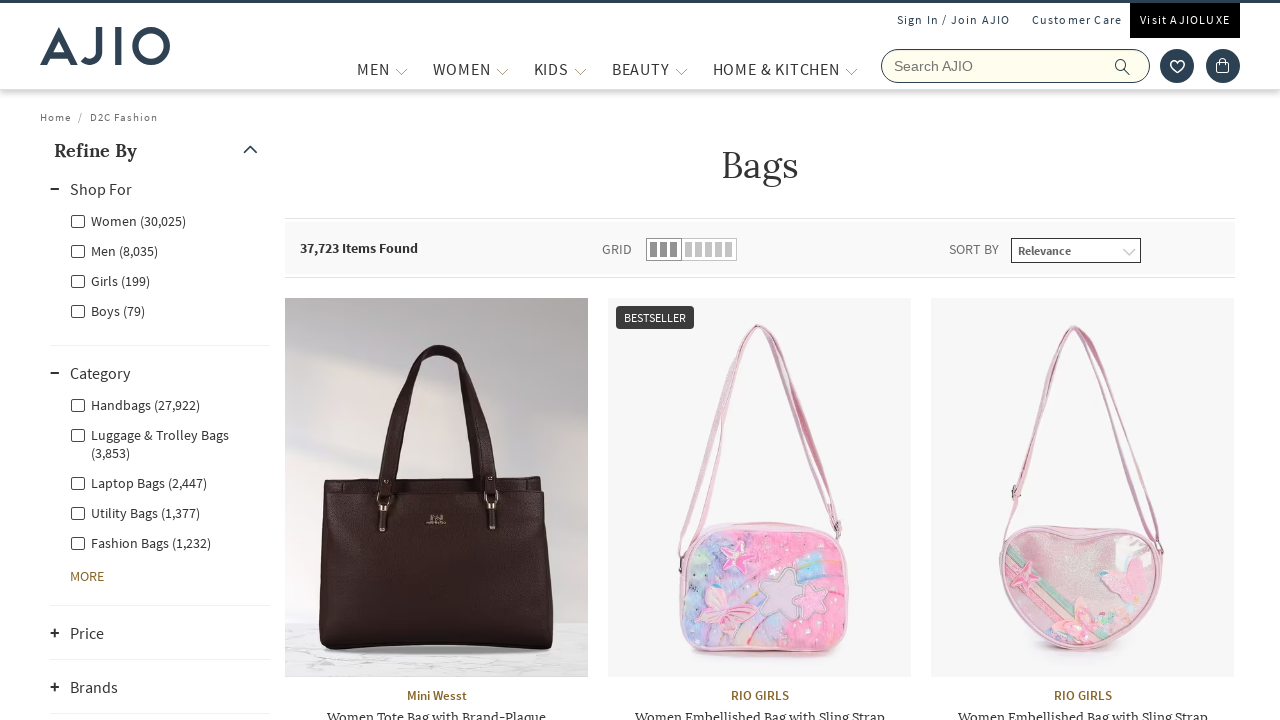

Clicked 'Men' gender filter at (114, 250) on label[for='Men']
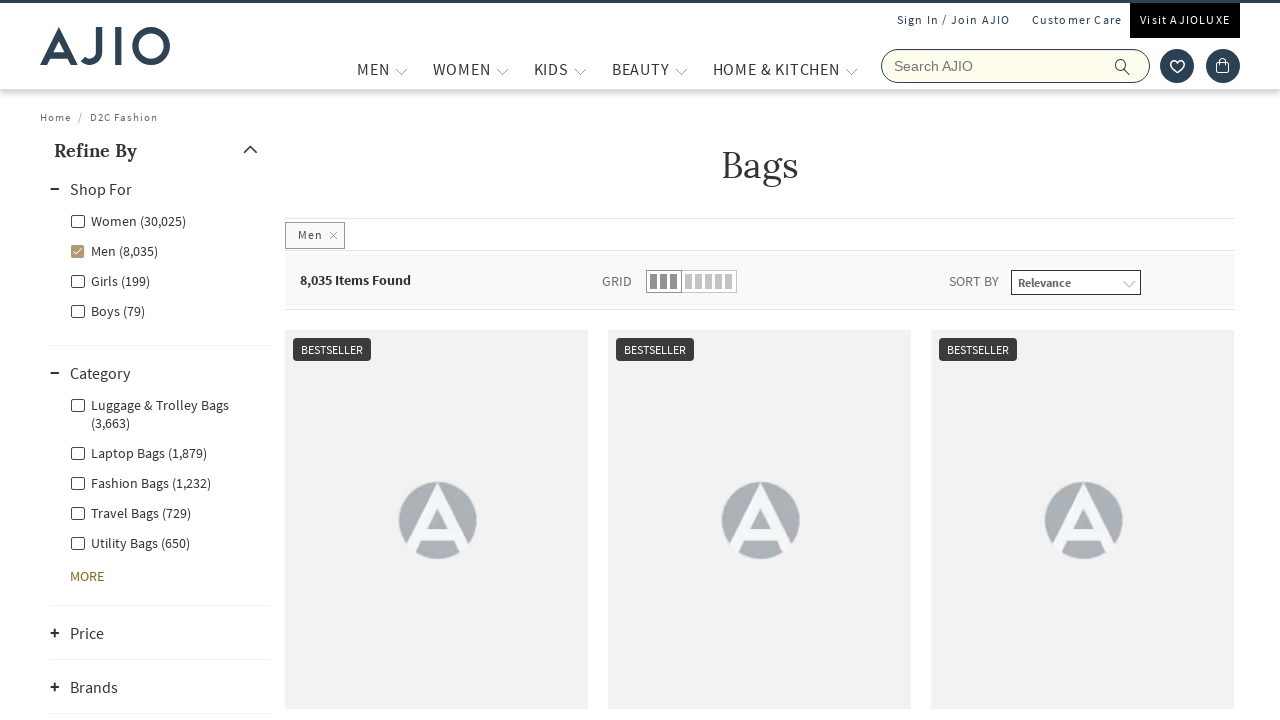

Waited for Men filter to apply
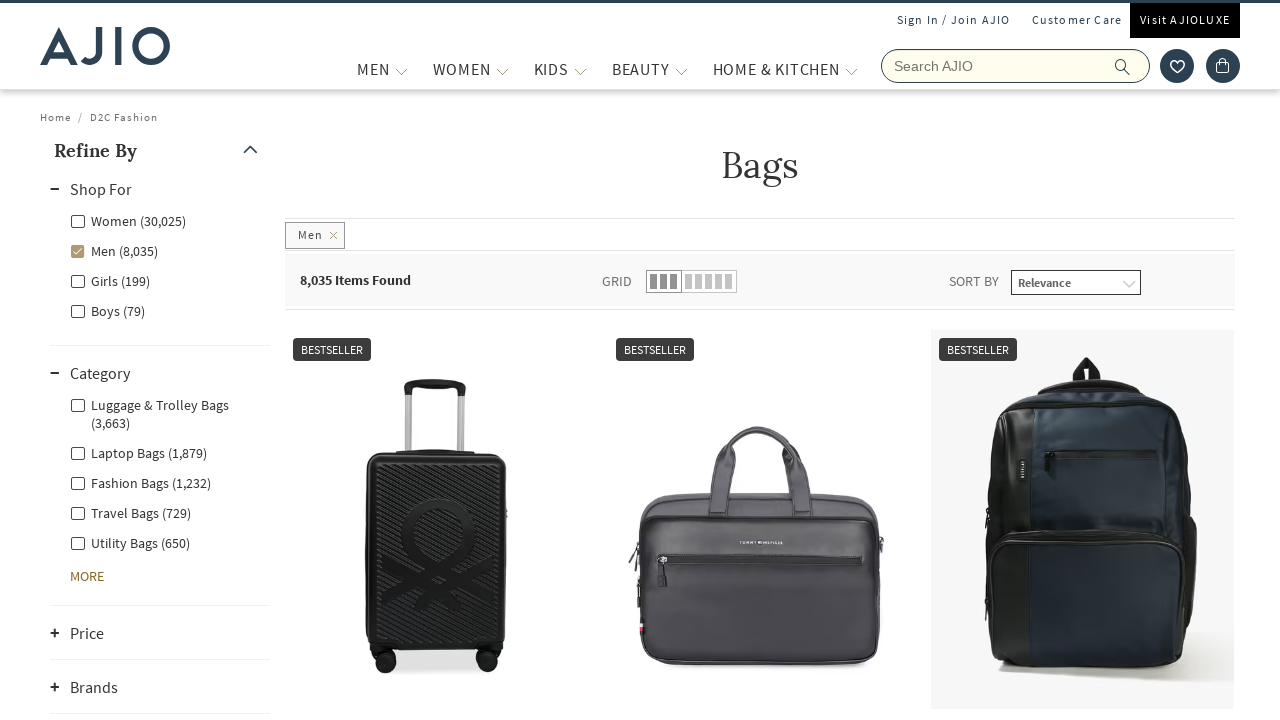

Clicked 'Fashion Bags' category filter at (140, 482) on label[for='Men - Fashion Bags']
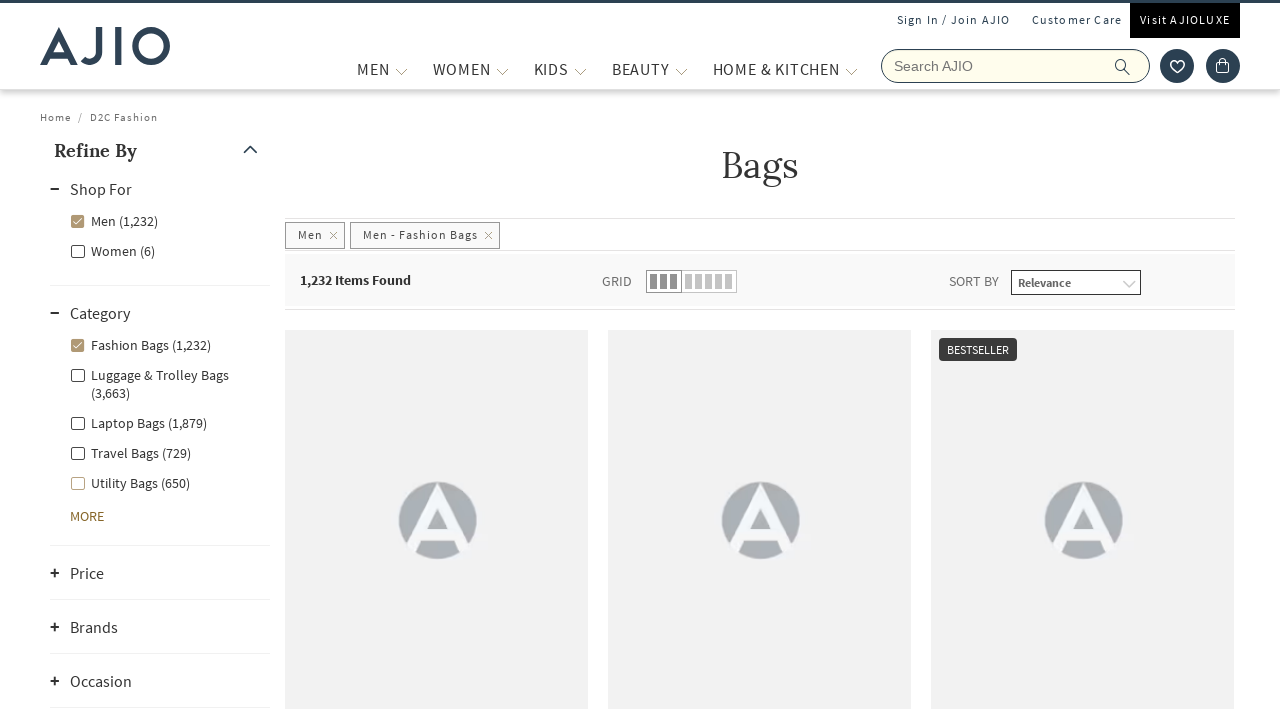

Filtered results loaded
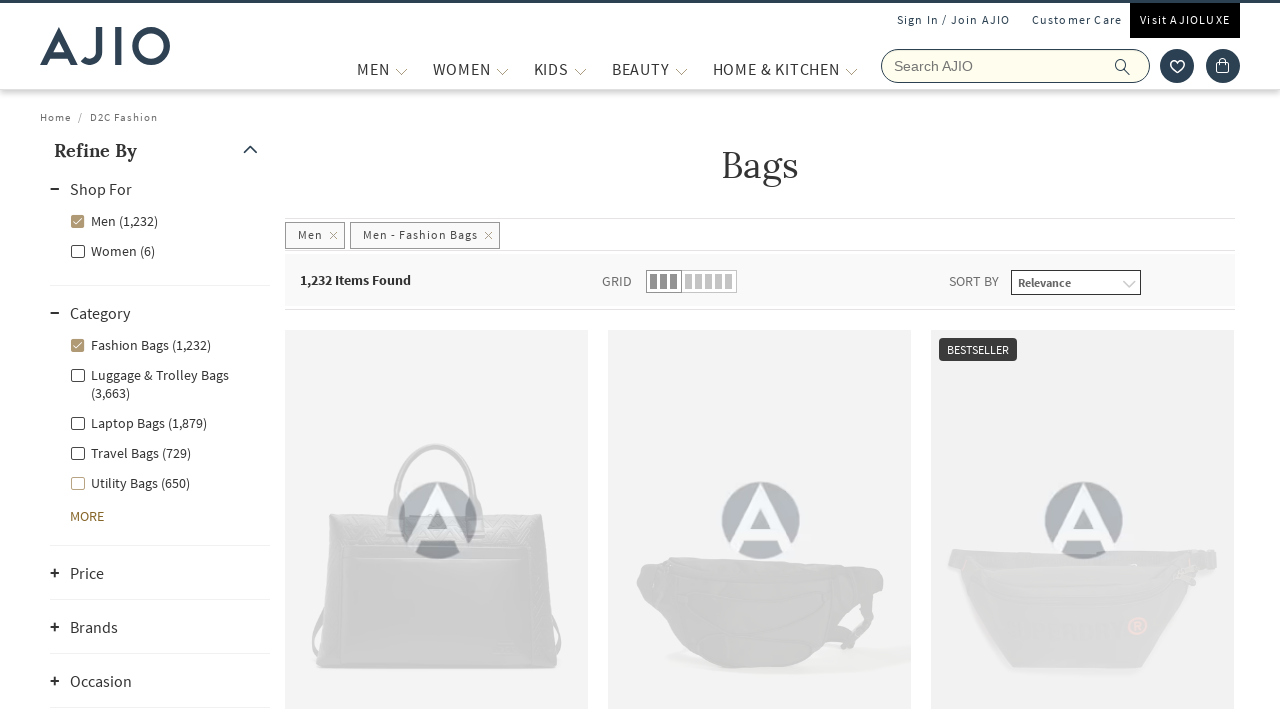

Product brand elements visible
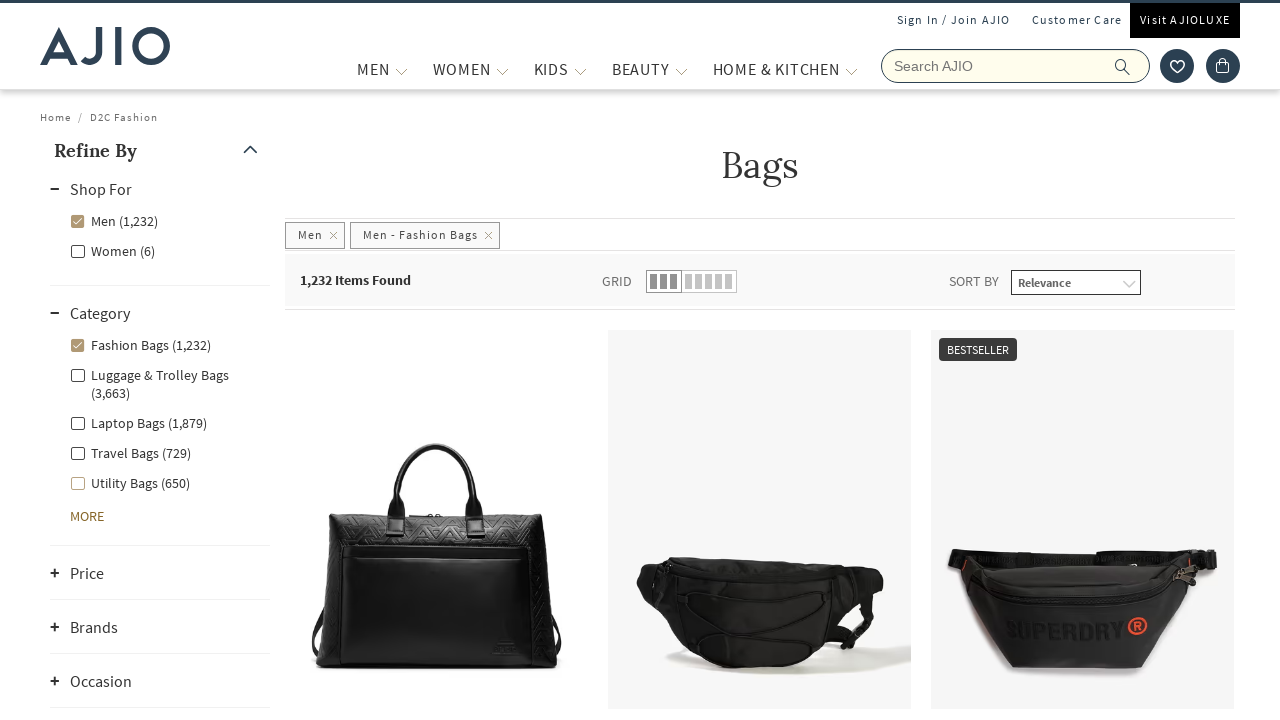

Product name elements visible - filtered results verified
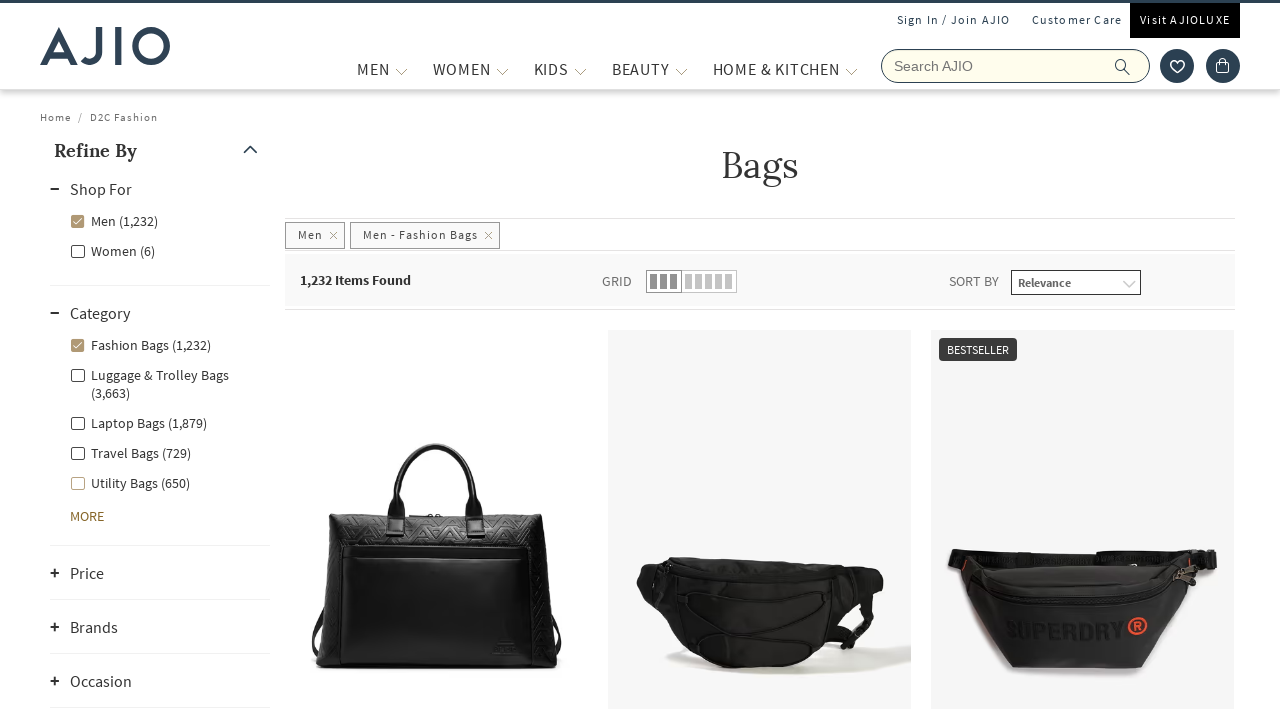

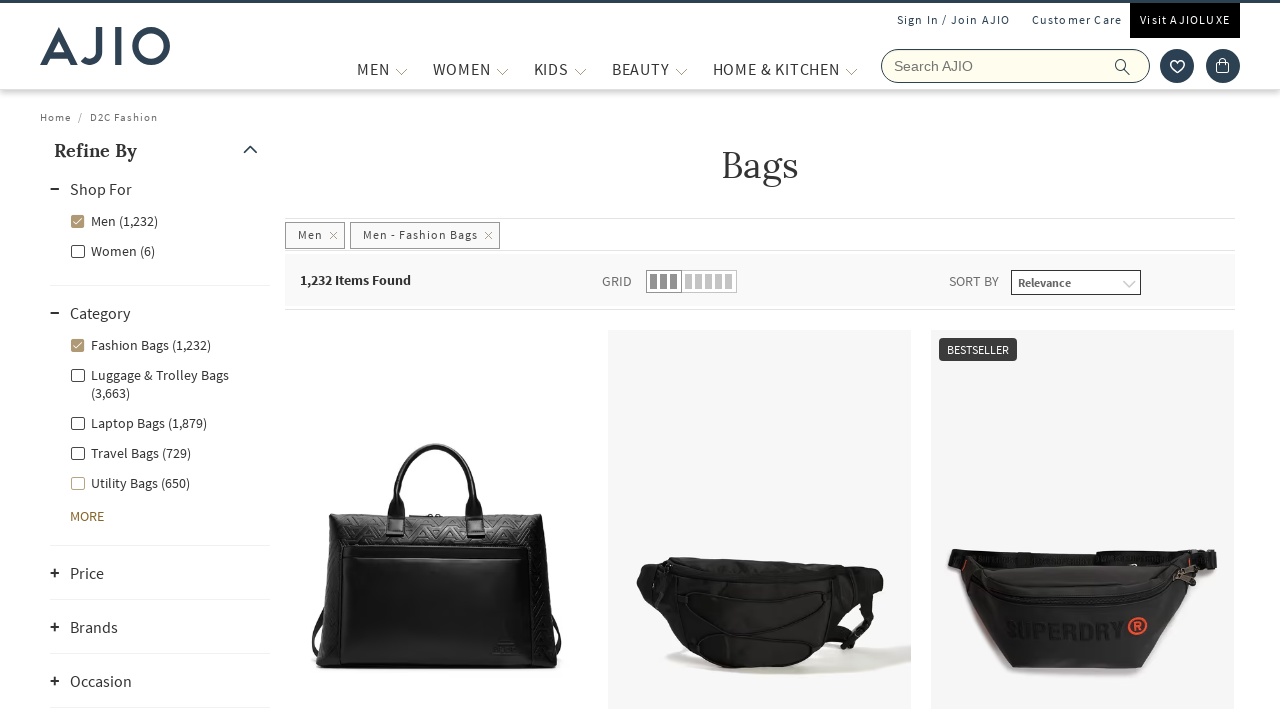